Tests the Text Box form by filling in full name, email, current address, and permanent address fields, then submitting the form.

Starting URL: https://demoqa.com/elements

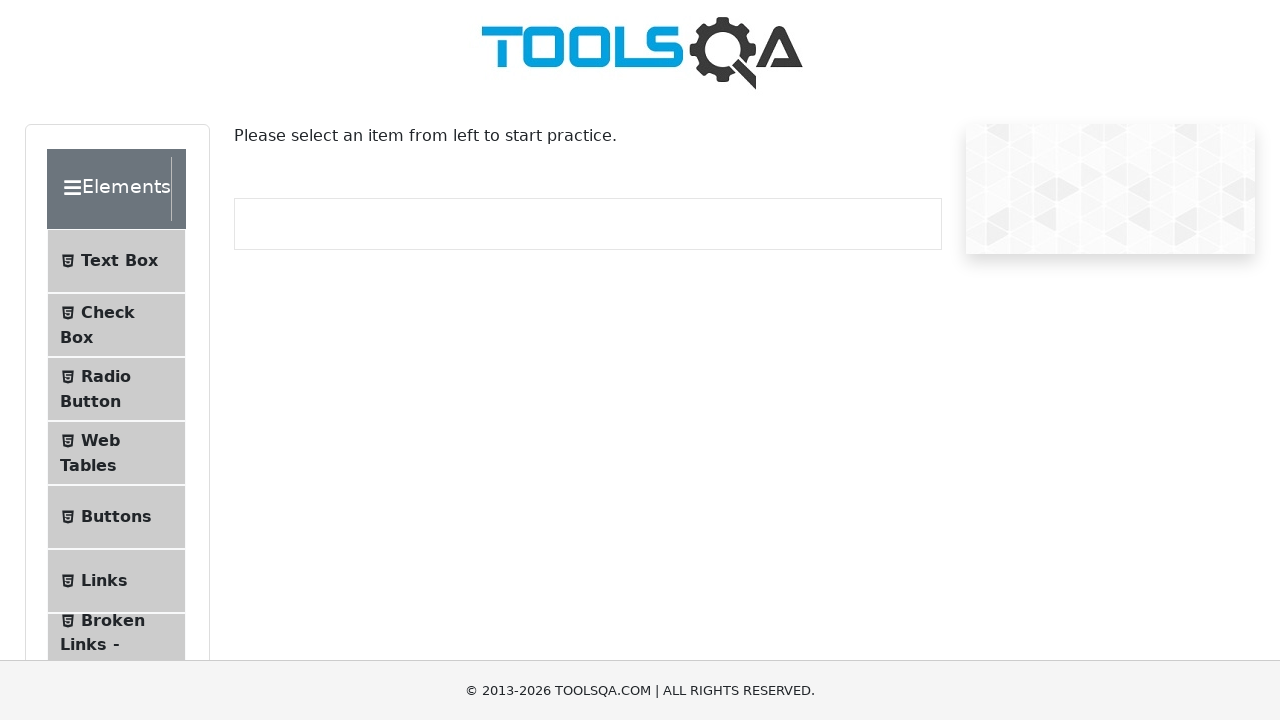

Clicked on Text Box button at (116, 261) on li#item-0
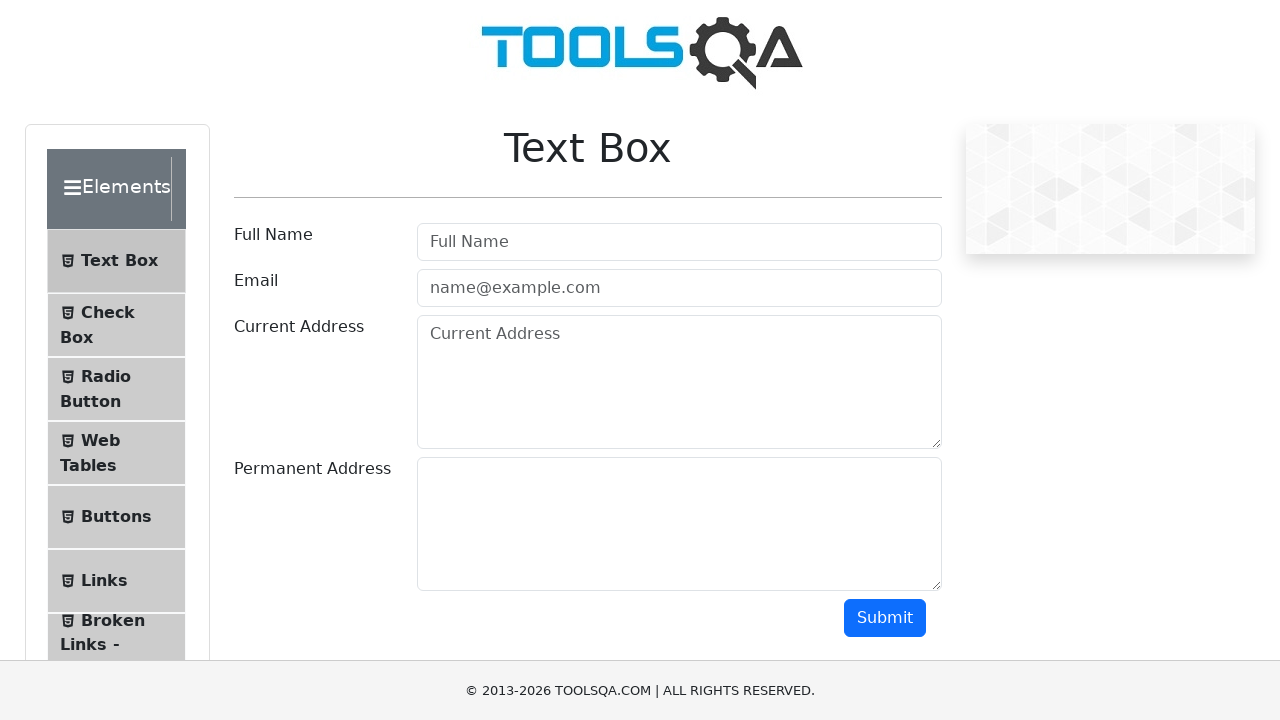

Filled Full Name field with 'Mykola Petrov' on input[placeholder="Full Name"]
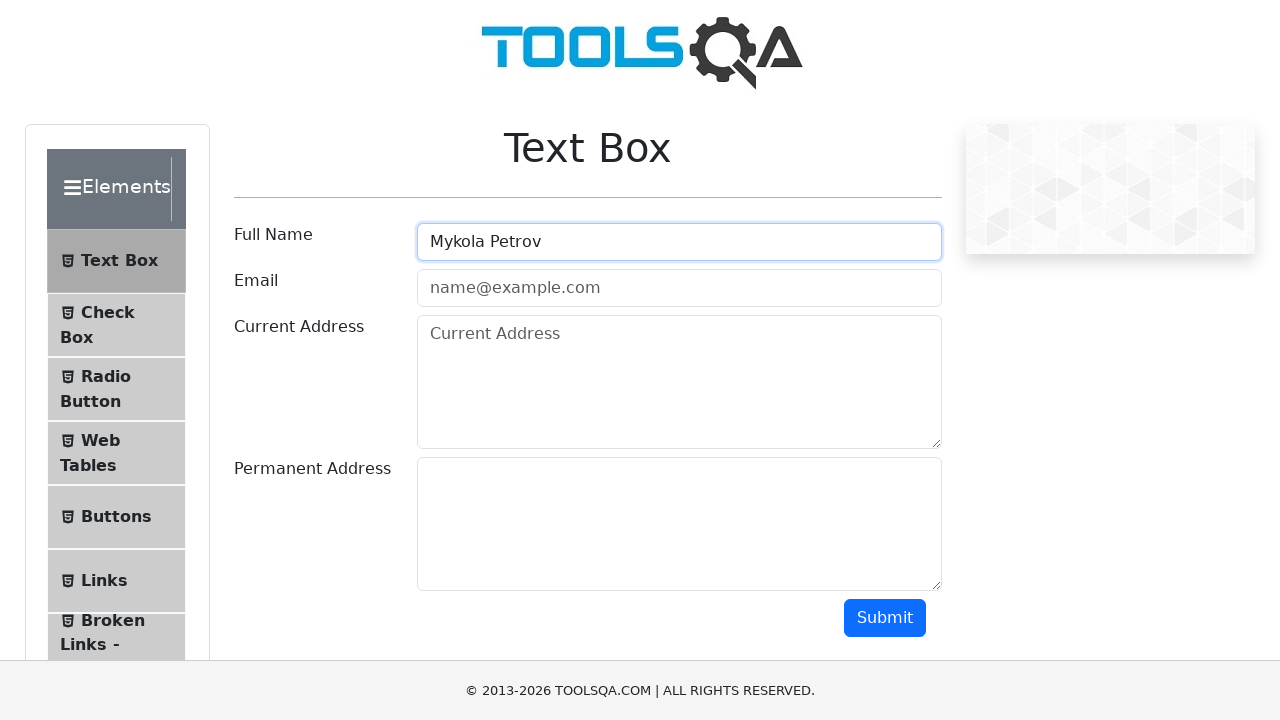

Filled Email field with 'petroffn@gmail.com' on input[placeholder="name@example.com"]
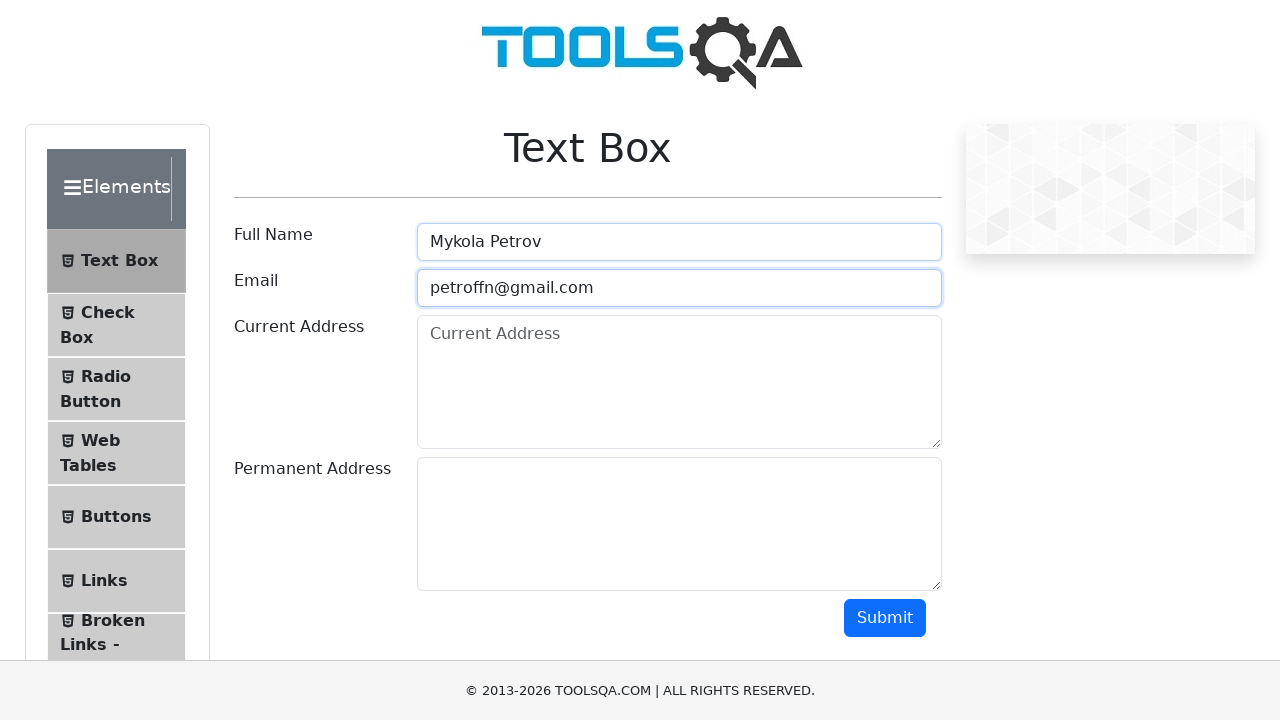

Filled Current Address field with Ukrainian address on textarea[placeholder="Current Address"]
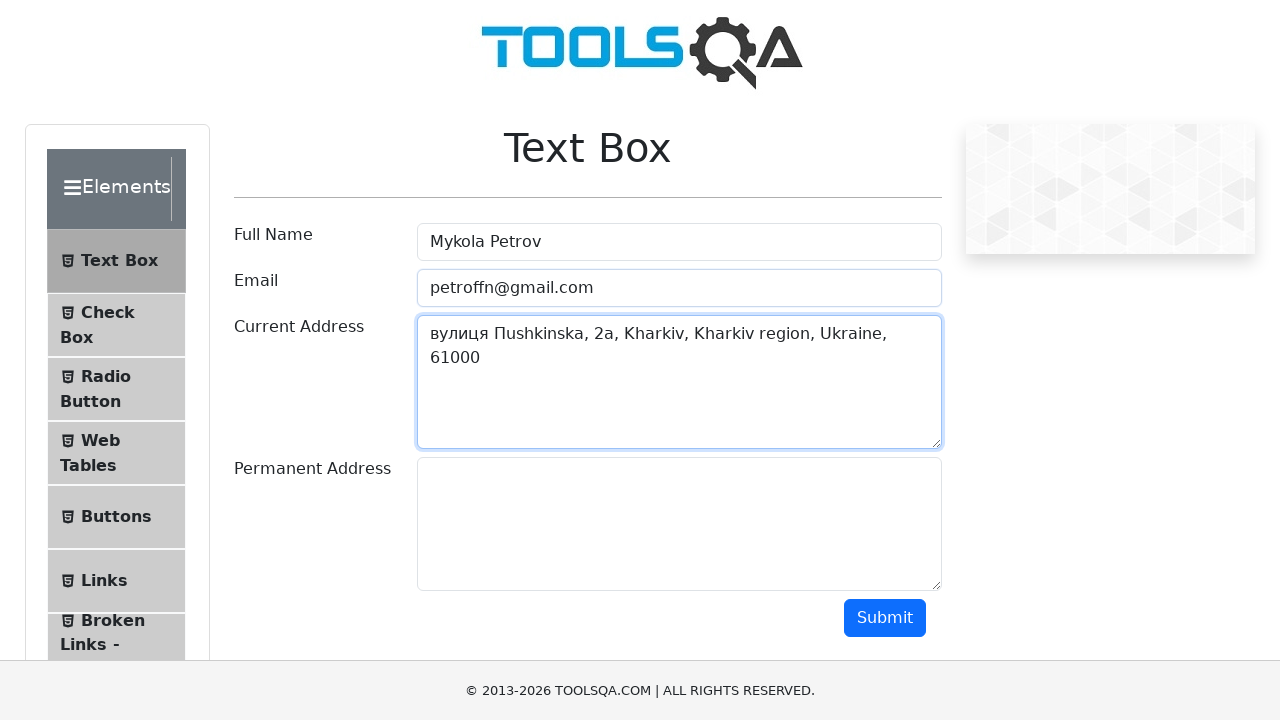

Filled Permanent Address field with Ukrainian address on textarea#permanentAddress
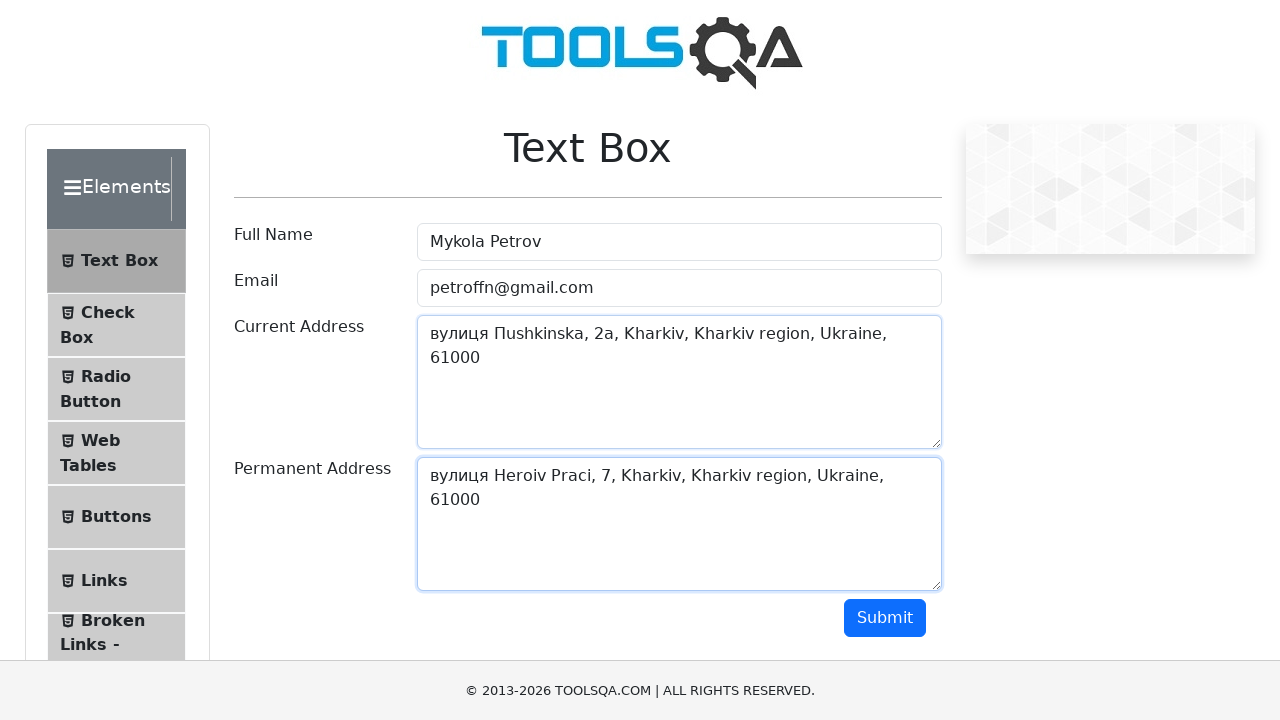

Clicked Submit button to submit the form at (885, 618) on button#submit
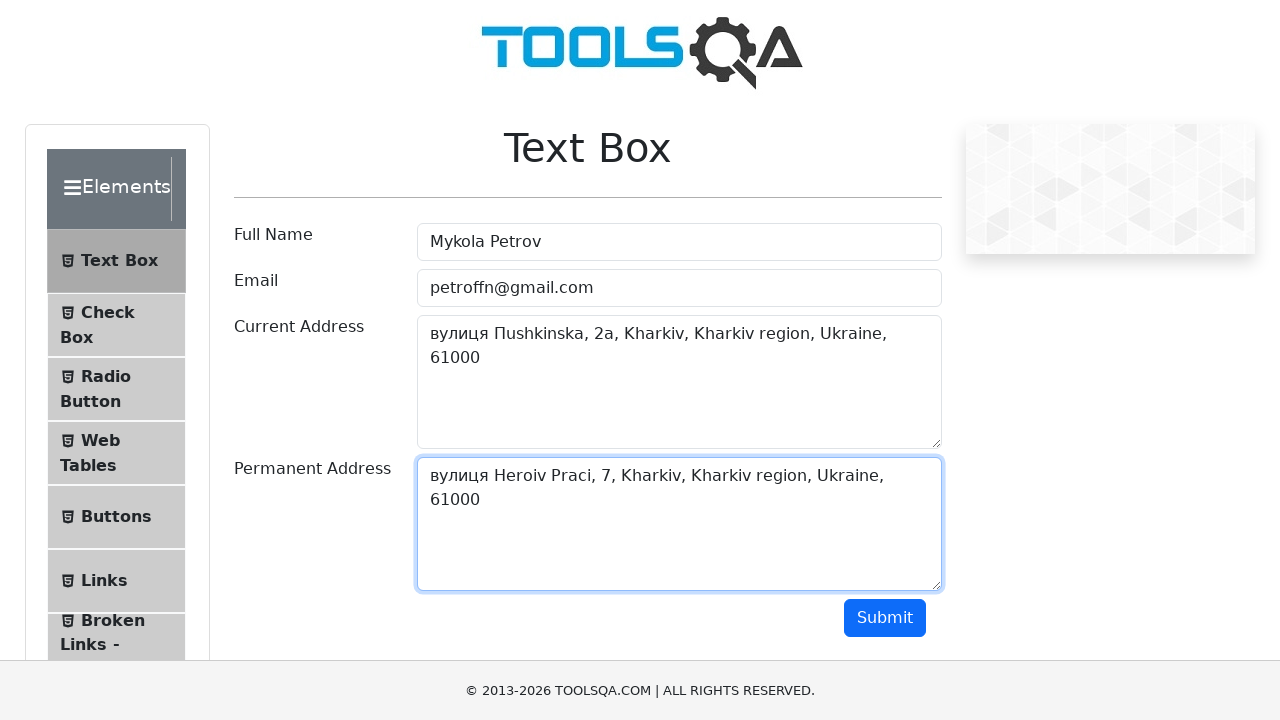

Form output appeared on the page
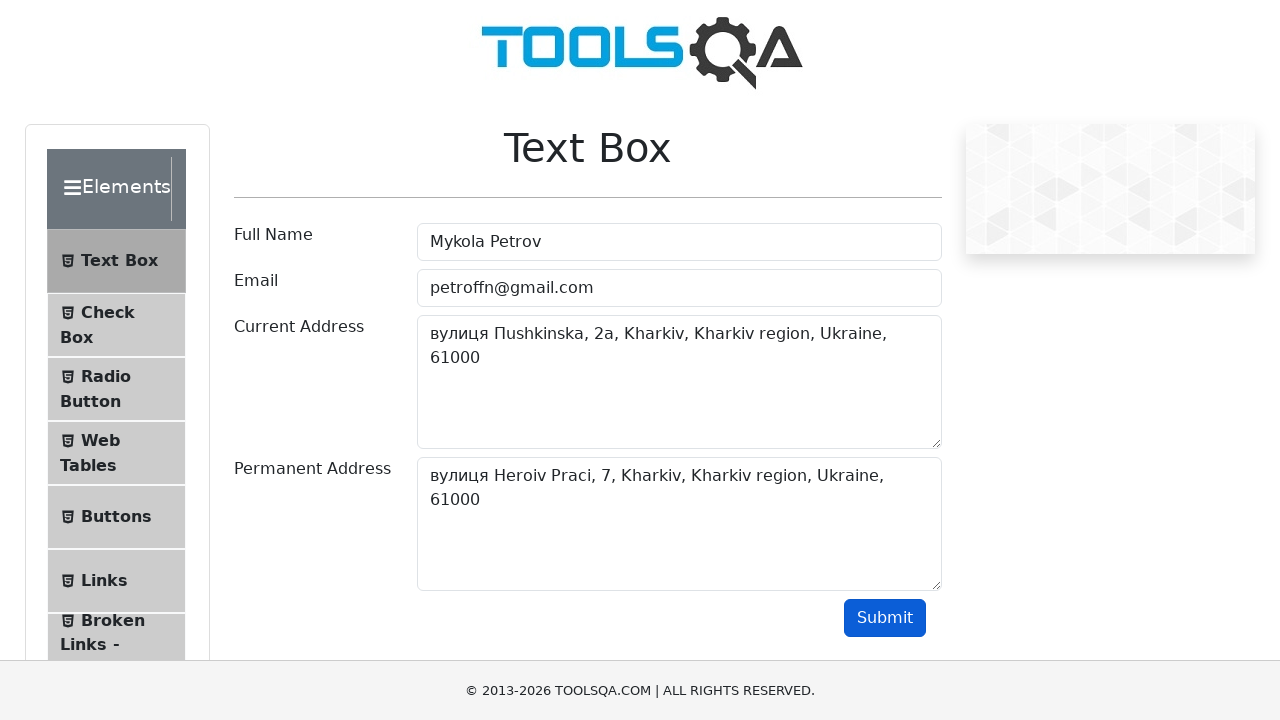

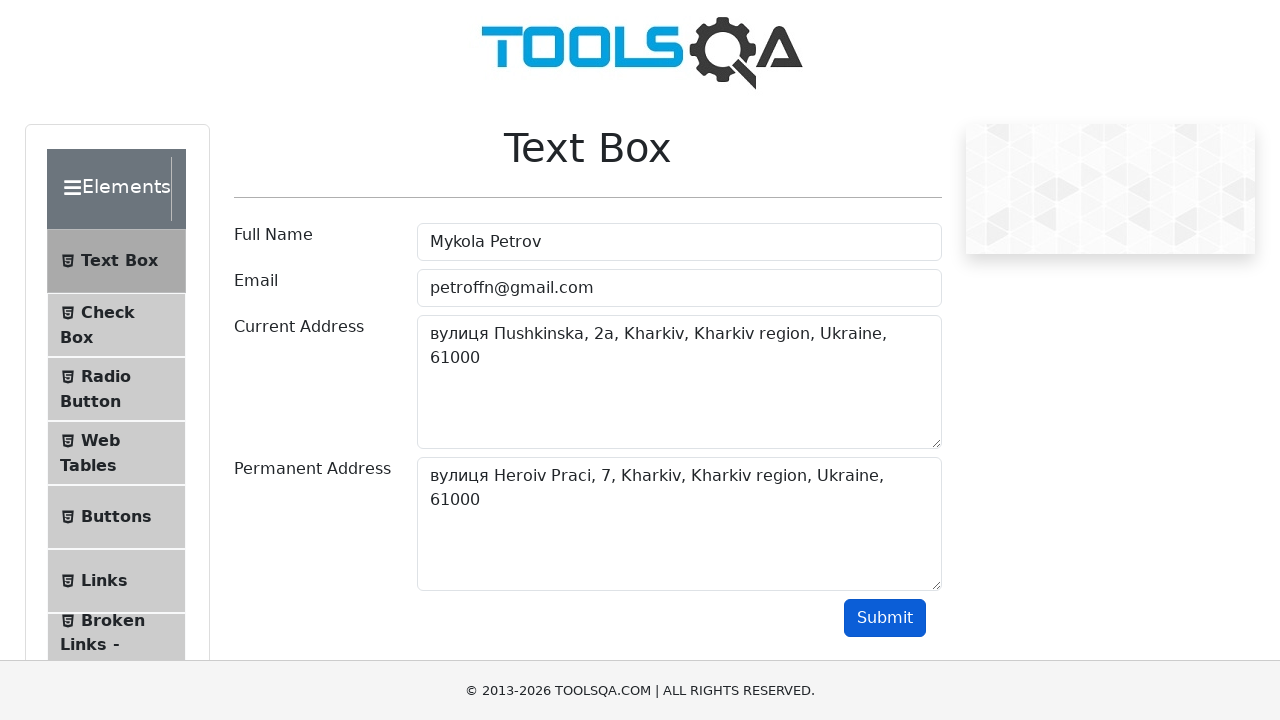